Navigates to DuckDuckGo search engine and retrieves the page title

Starting URL: https://duckduckgo.com/?t=ha&va=j

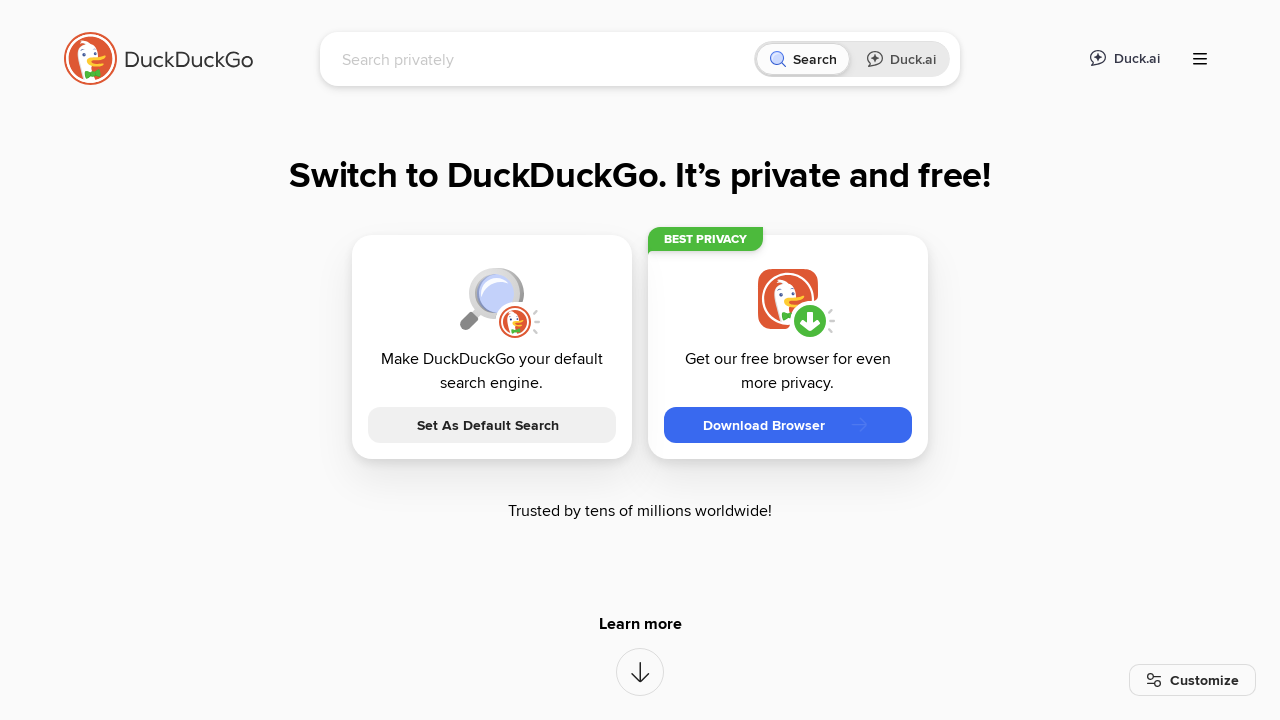

Navigated to DuckDuckGo search engine
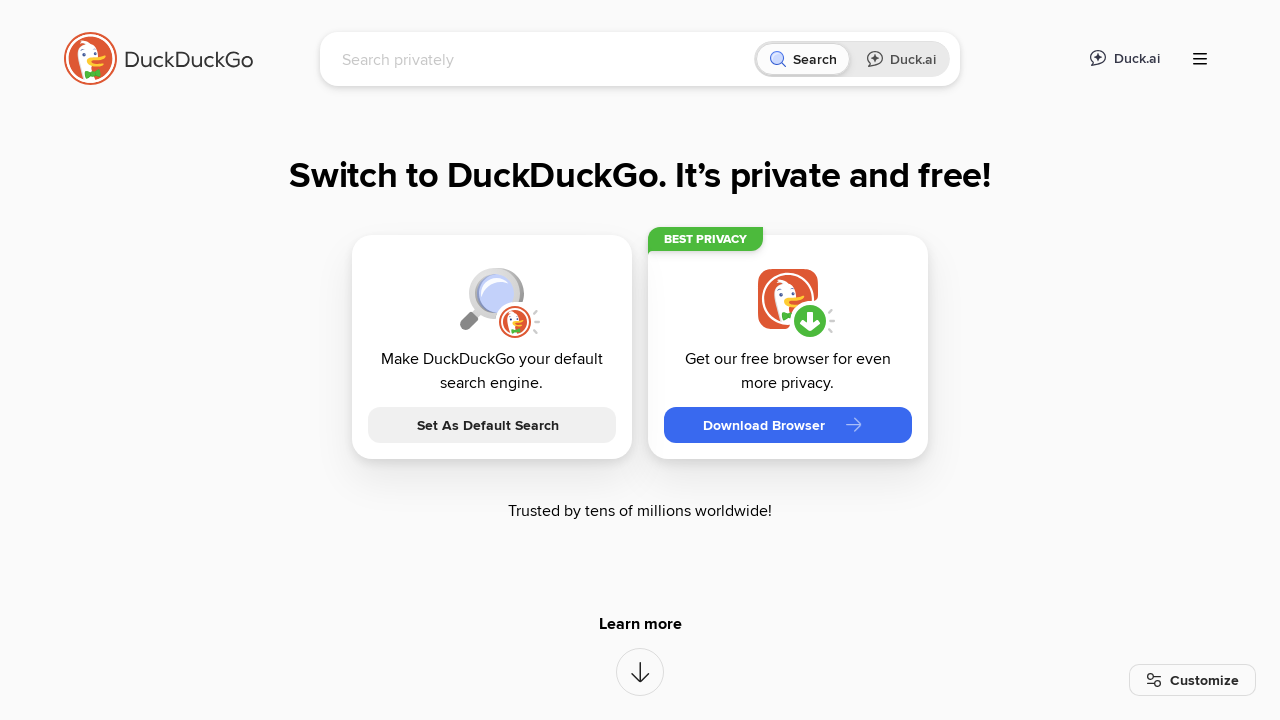

Retrieved page title: DuckDuckGo - Protection. Privacy. Peace of mind.
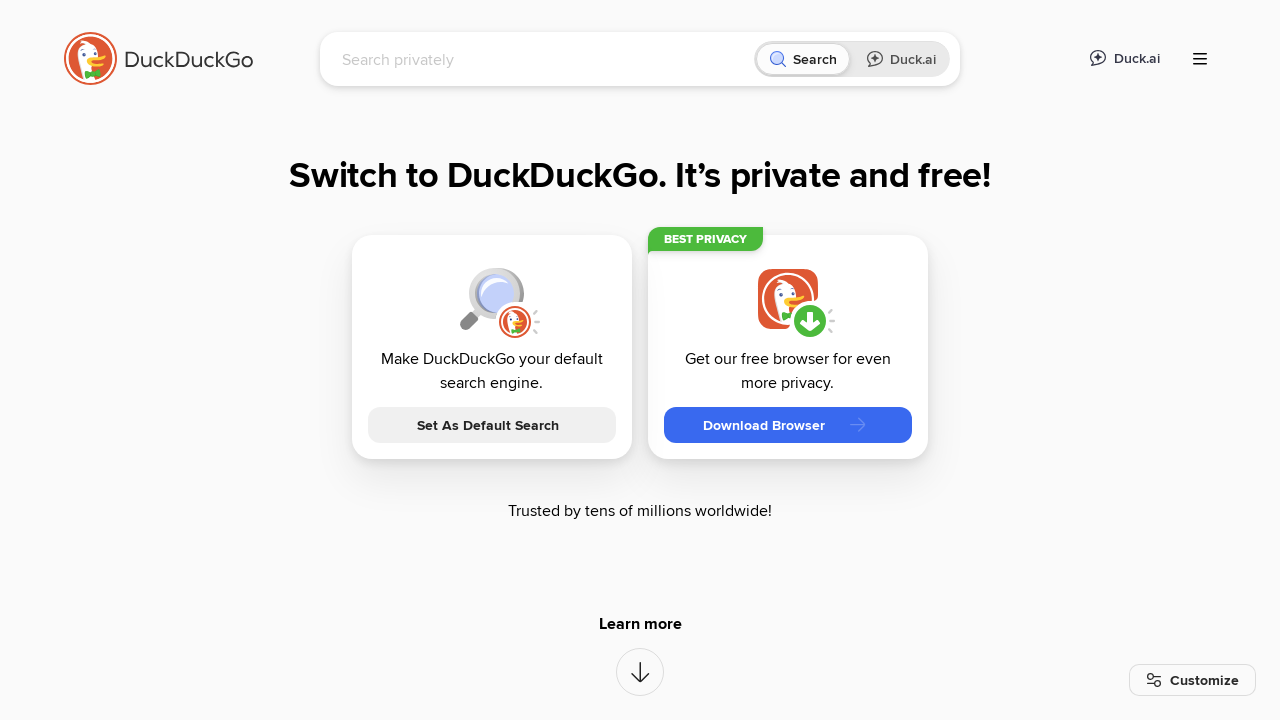

Printed page title to console
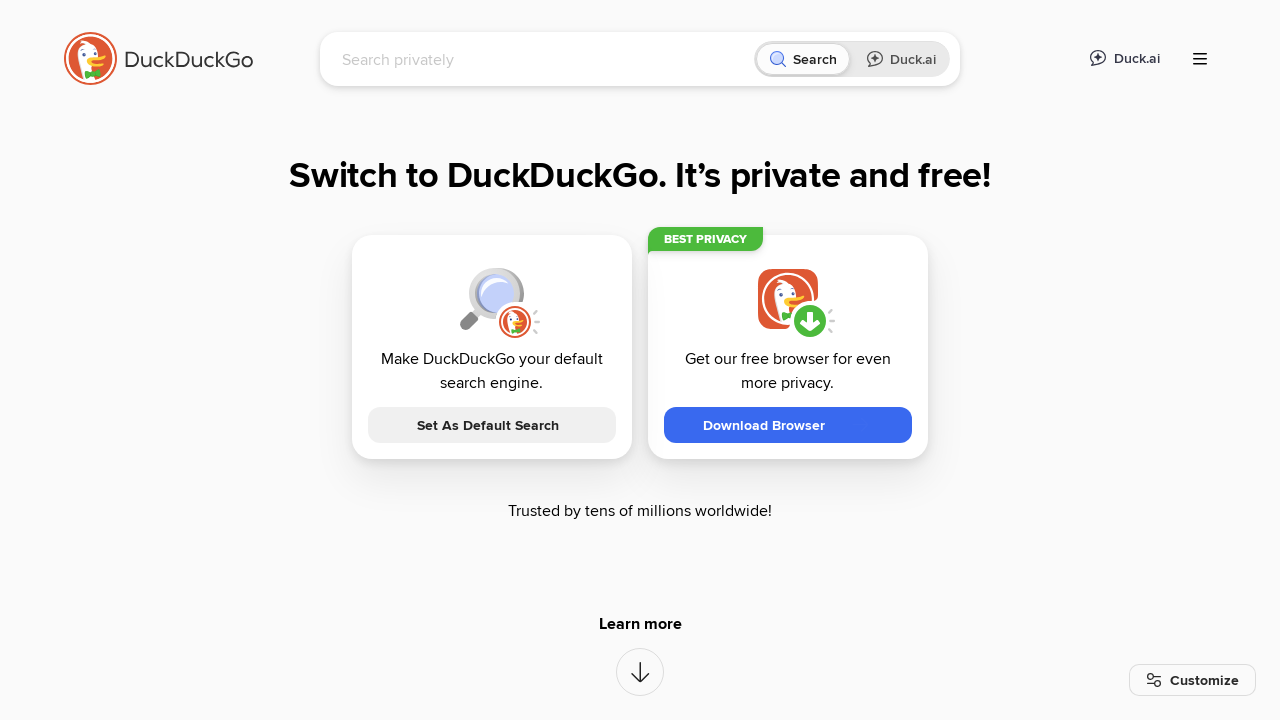

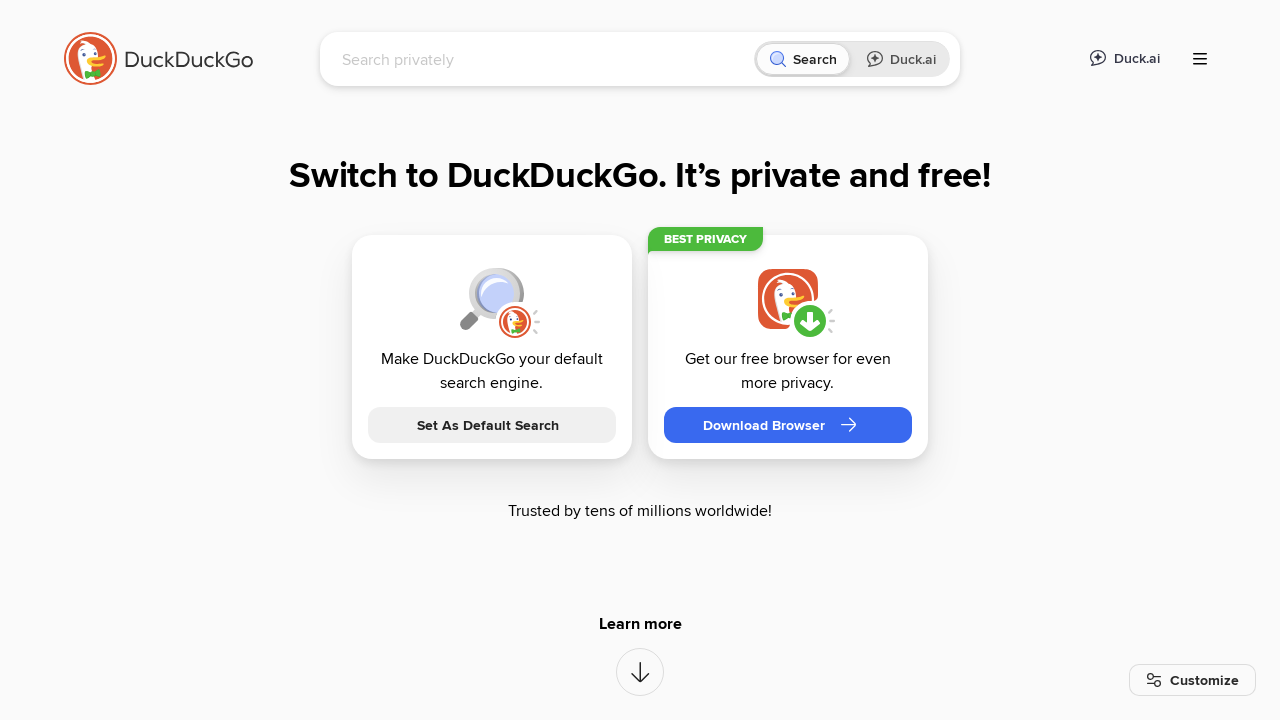